Tests registration form validation when password confirmation doesn't match

Starting URL: https://alada.vn/tai-khoan/dang-ky.html

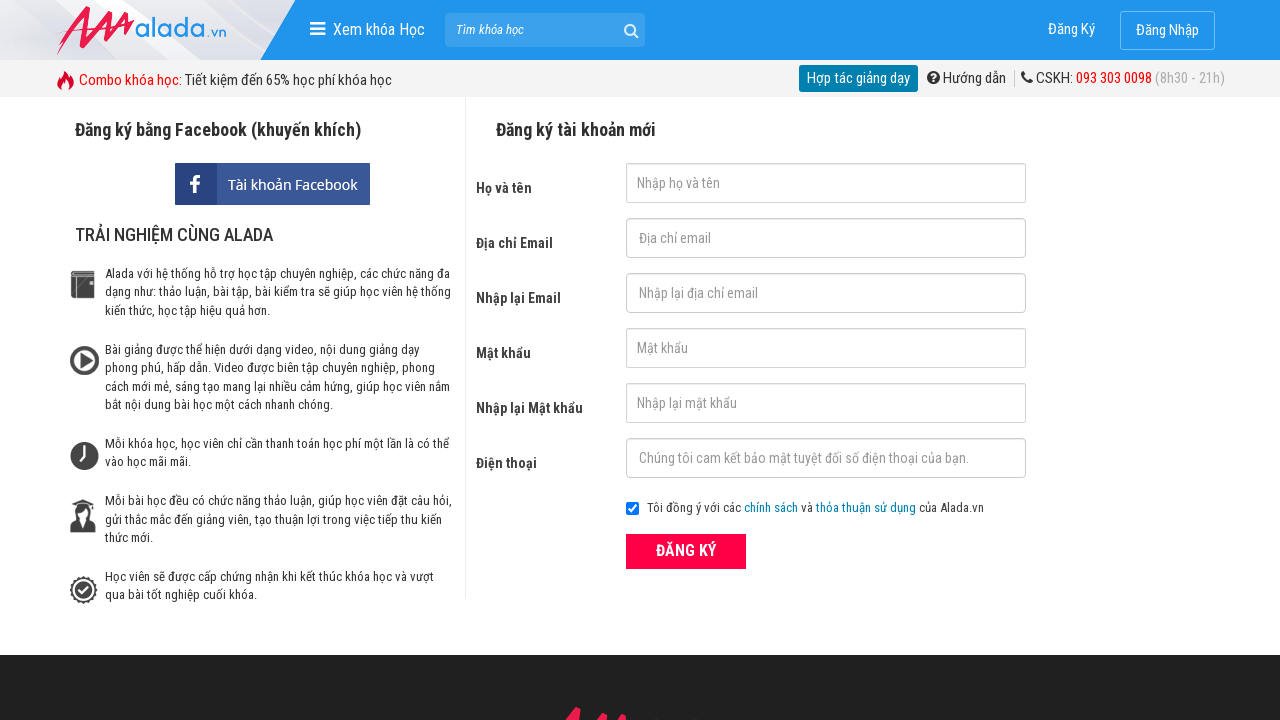

Filled first name field with 'Joe Biden' on #txtFirstname
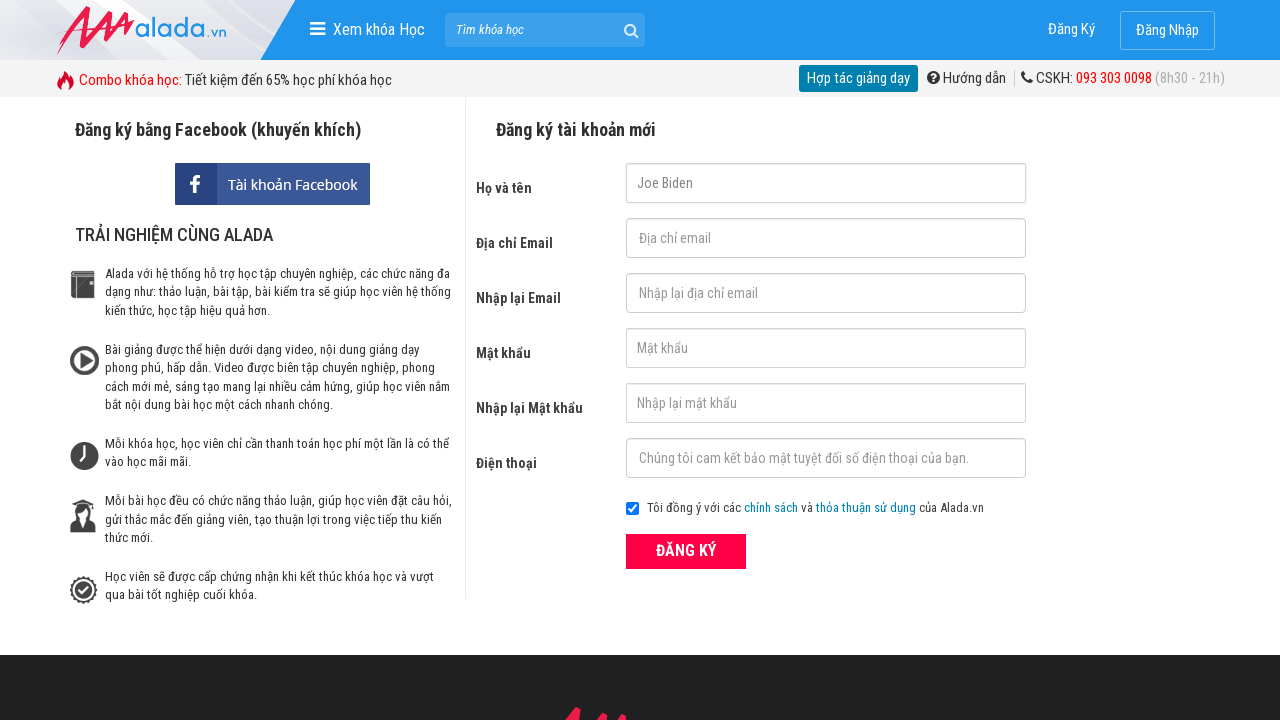

Filled email field with 'abc@gmail.com' on #txtEmail
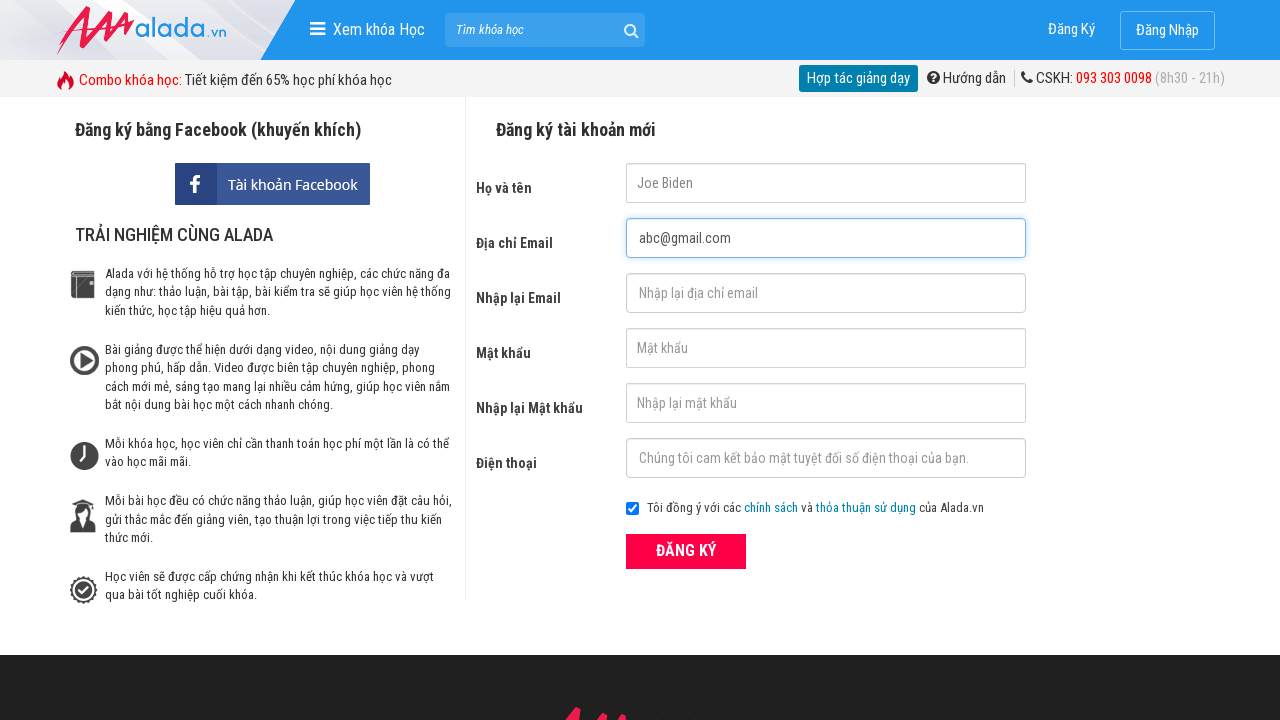

Filled confirm email field with 'abc@gmail.com' on #txtCEmail
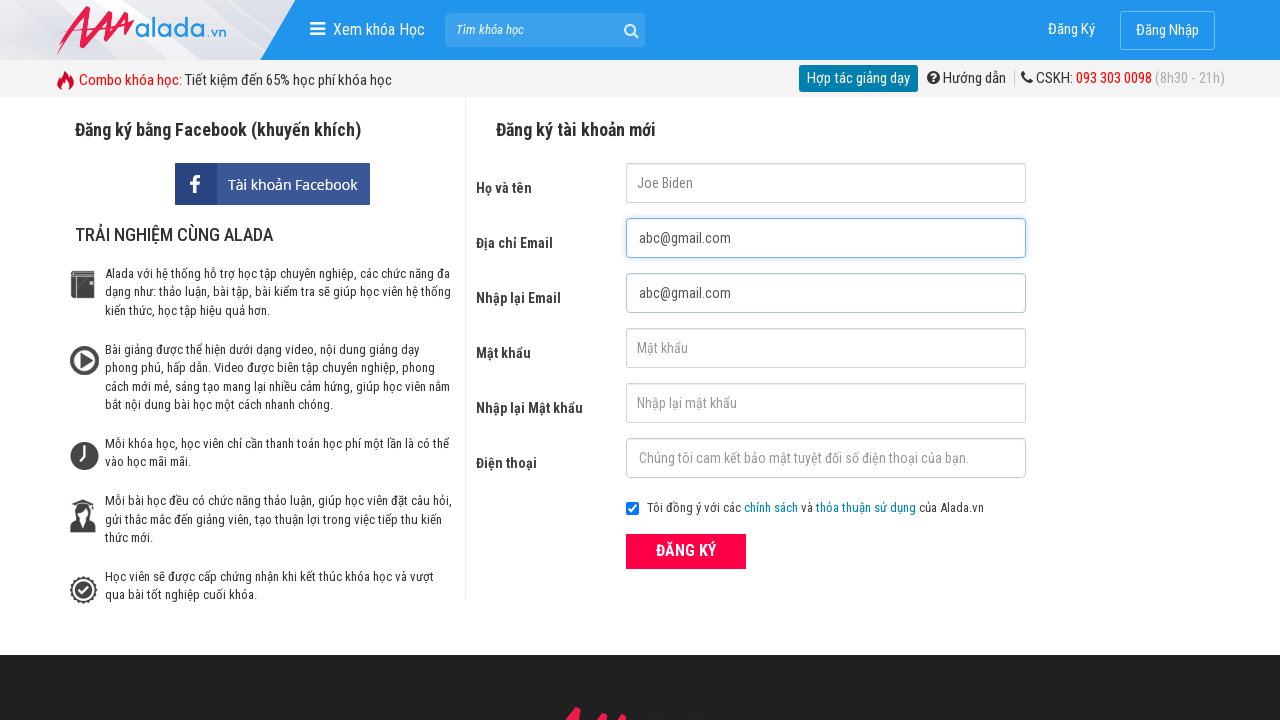

Filled password field with '123456' on #txtPassword
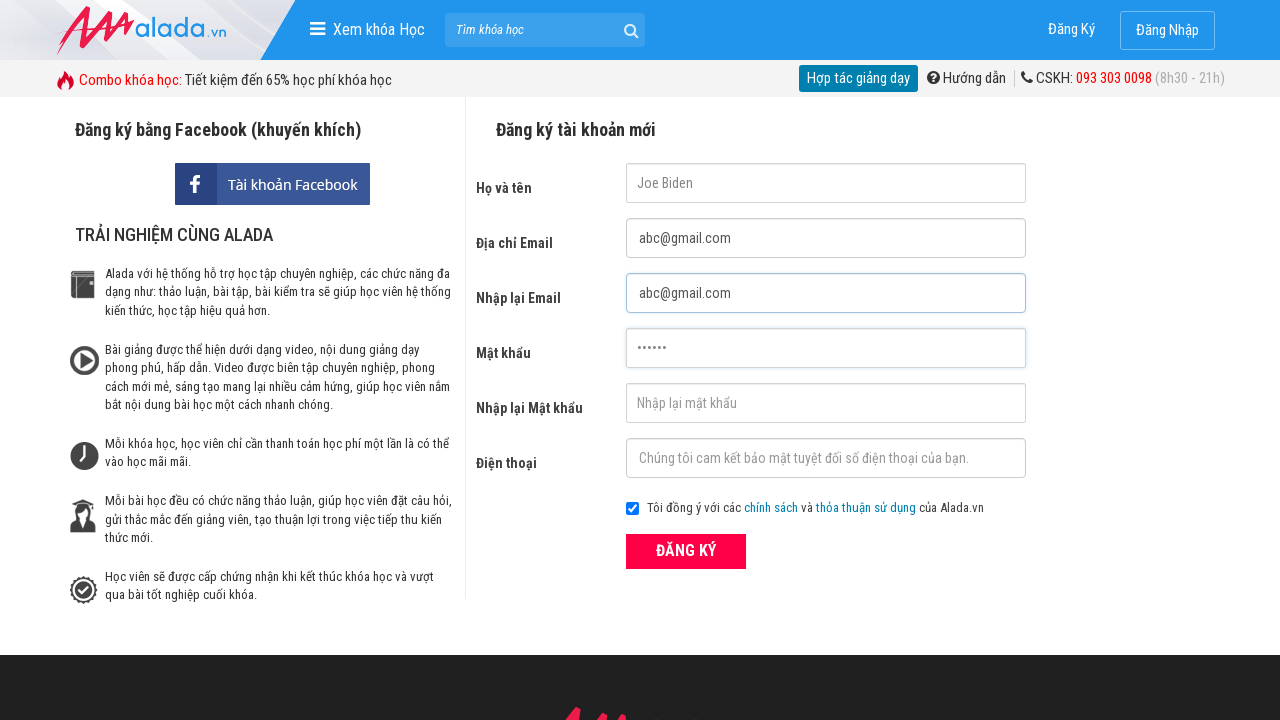

Filled confirm password field with '1234567' (mismatched) on #txtCPassword
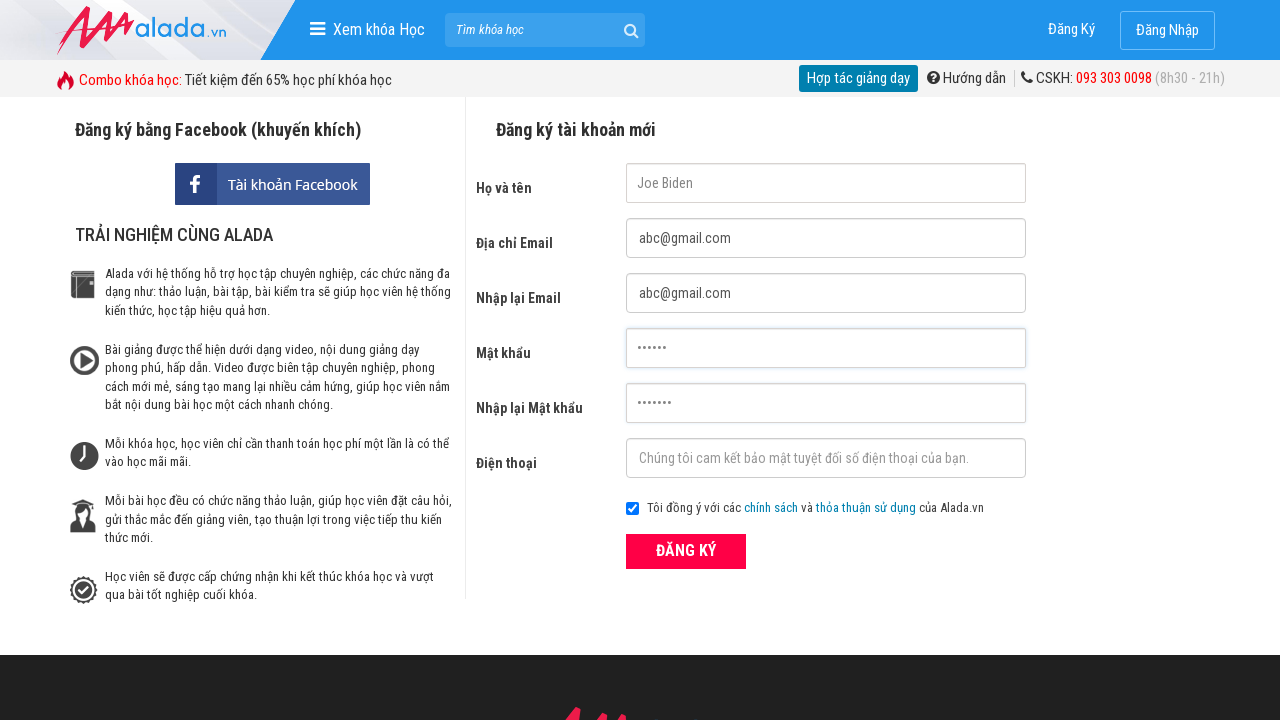

Filled phone field with '0987654321' on #txtPhone
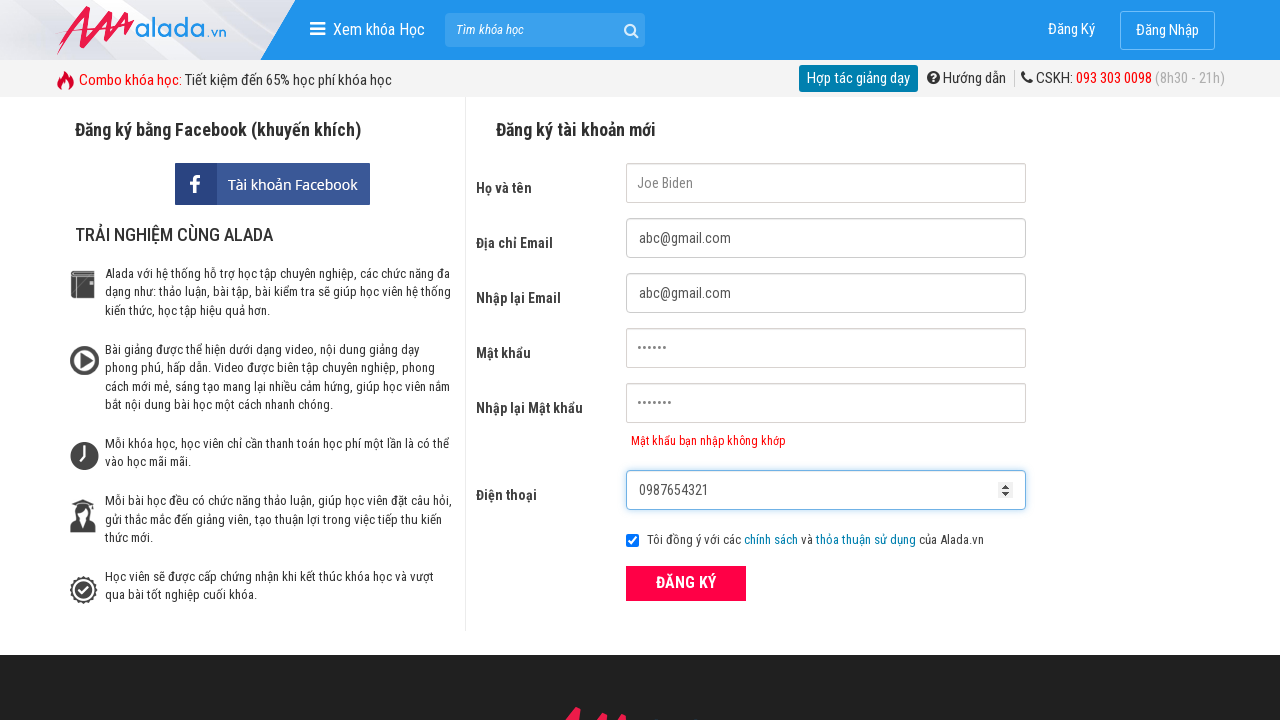

Clicked ĐĂNG KÝ (Register) button to submit form at (686, 583) on xpath=//button[text()='ĐĂNG KÝ' and @type='submit']
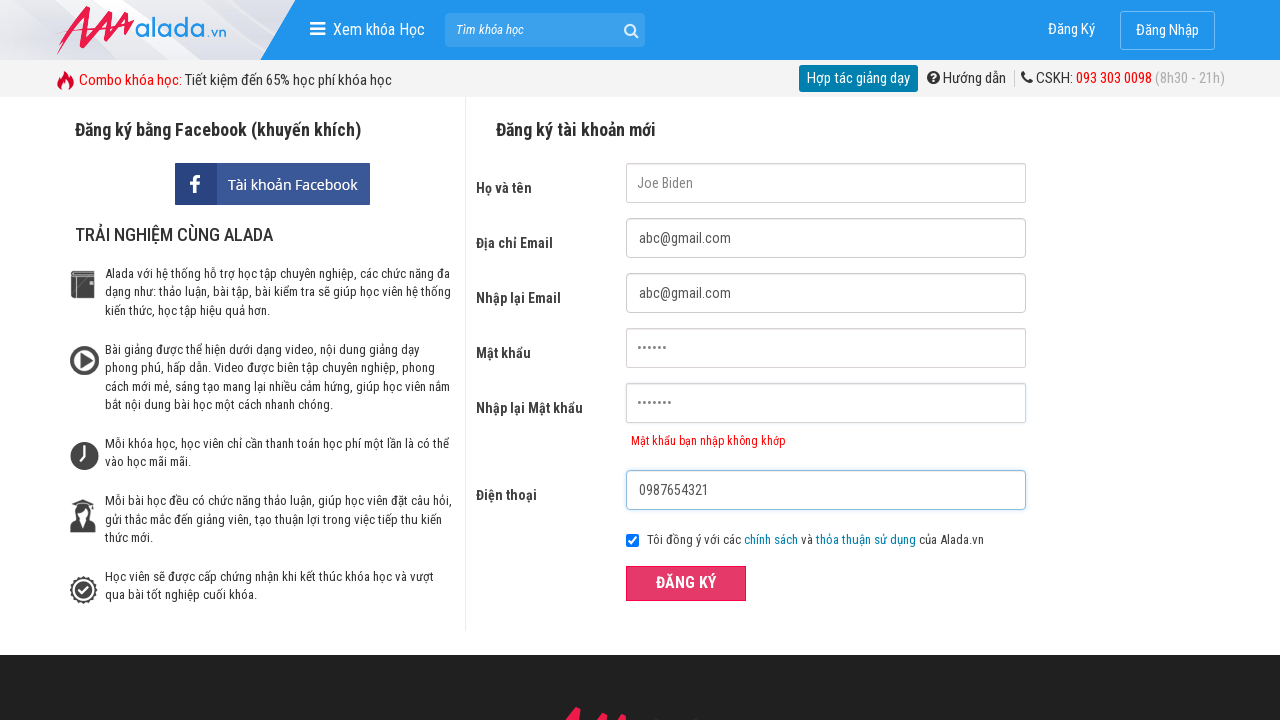

Password confirmation validation error message appeared
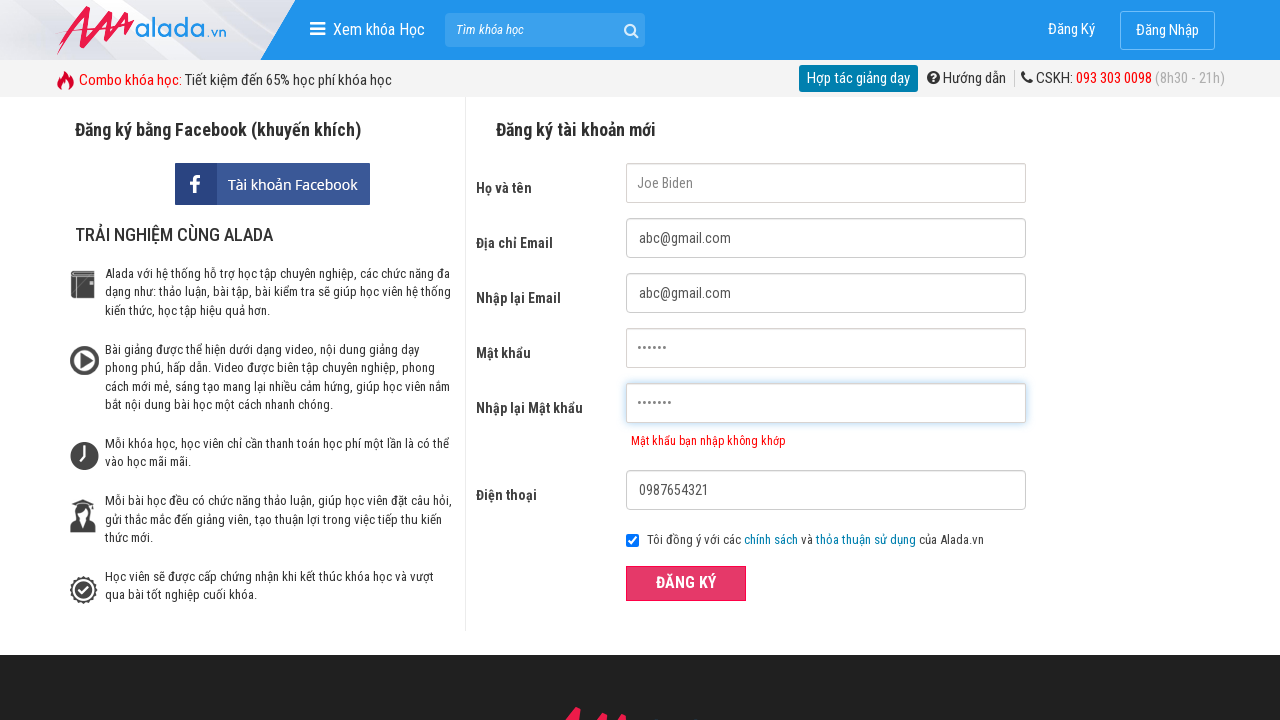

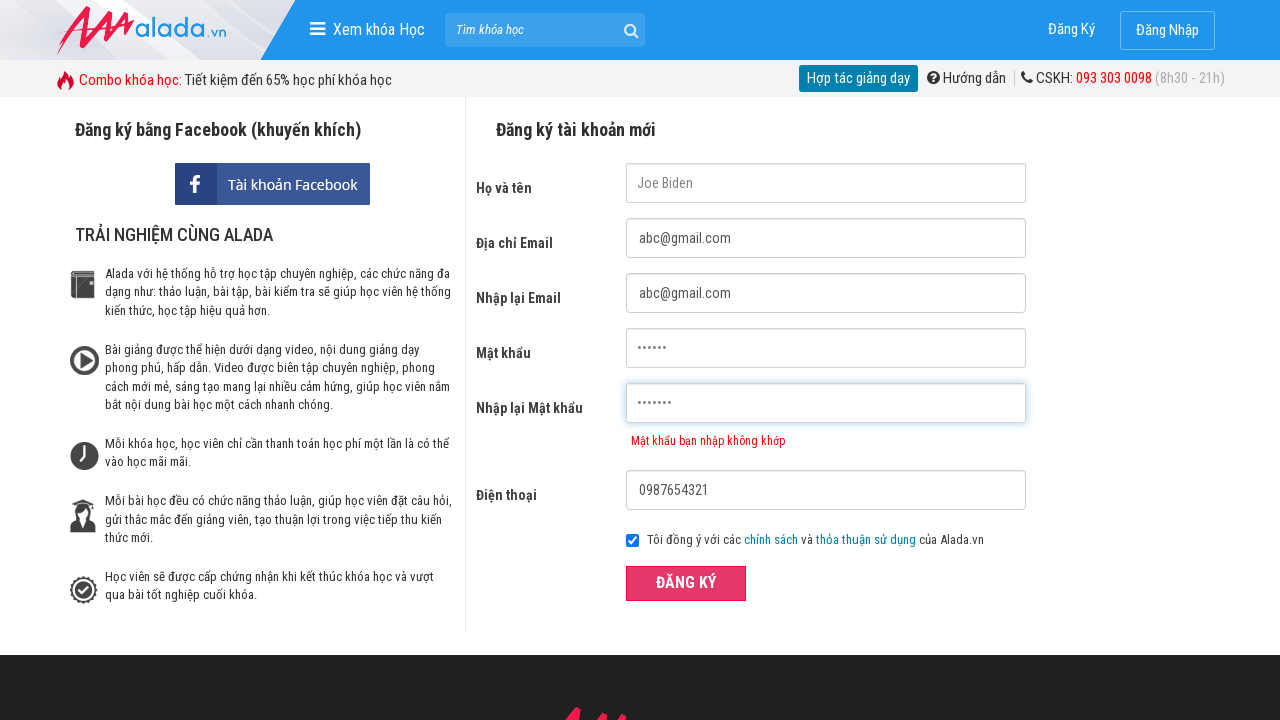